Tests JavaScript prompt alert handling by clicking the prompt button, entering text into the alert, accepting it, and verifying the result message

Starting URL: https://the-internet.herokuapp.com/javascript_alerts

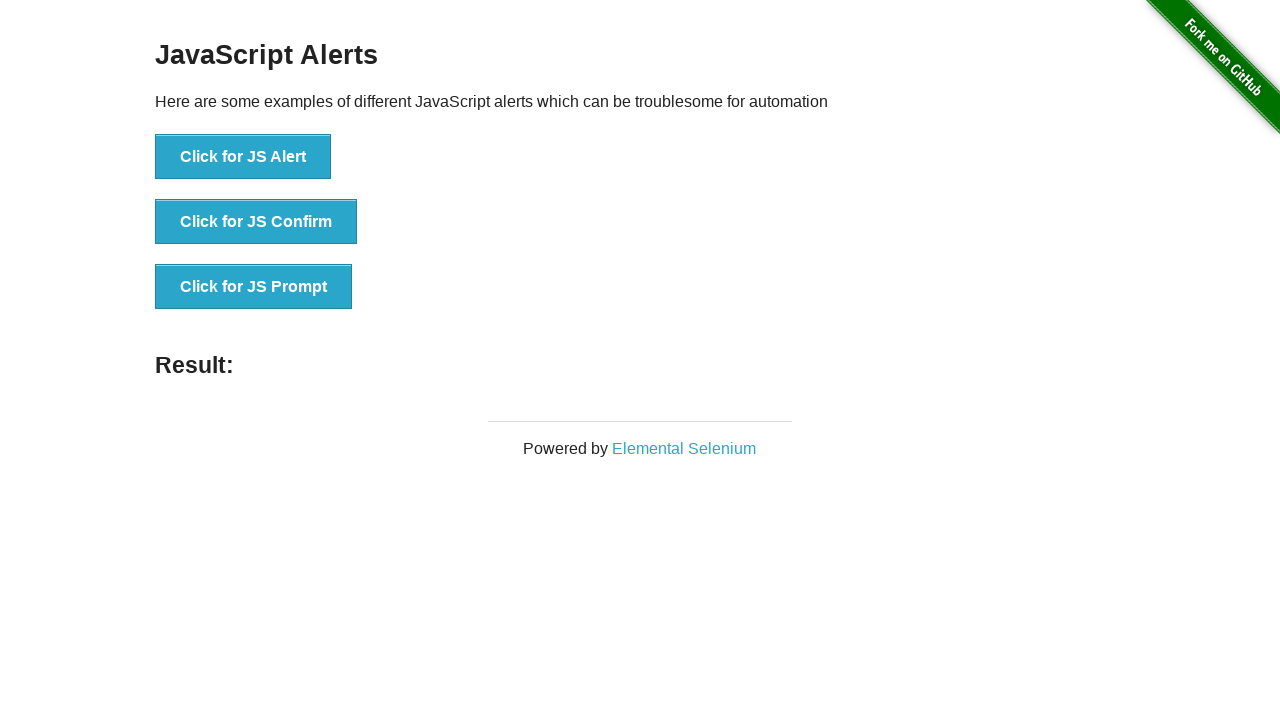

Clicked the JavaScript prompt button at (254, 287) on button[onclick='jsPrompt()']
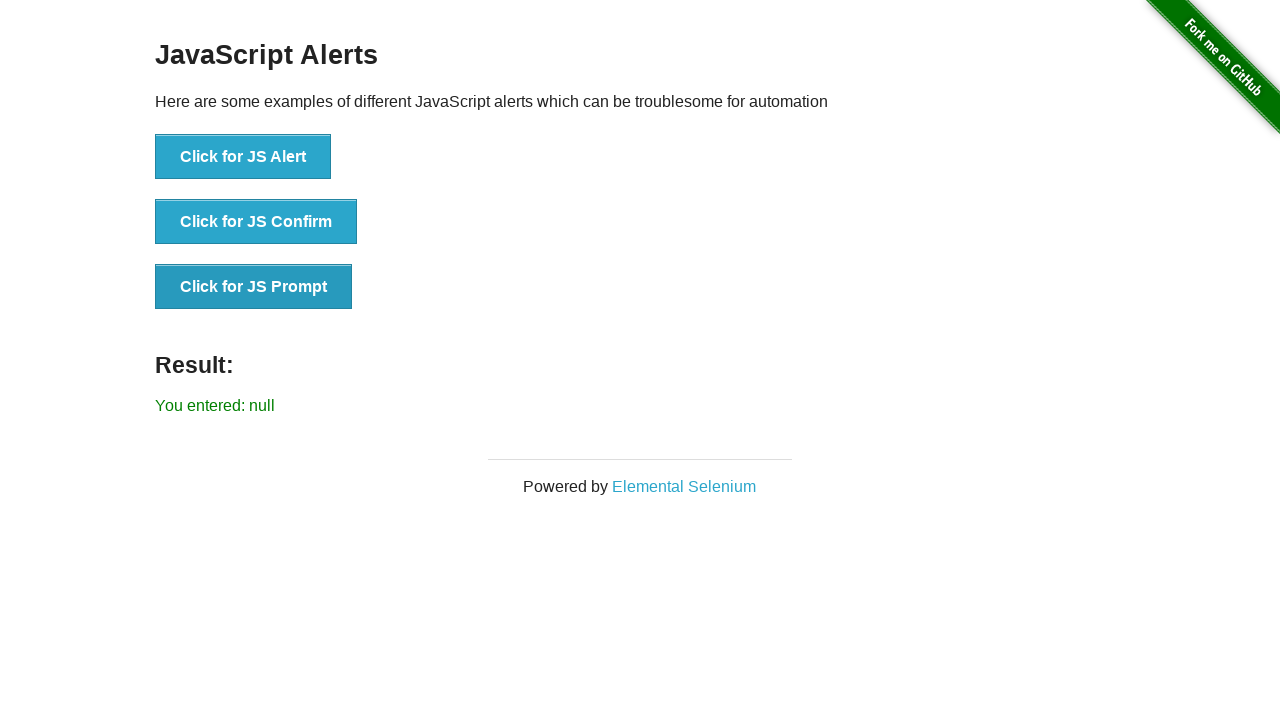

Set up dialog handler to accept prompt with 'Pramod'
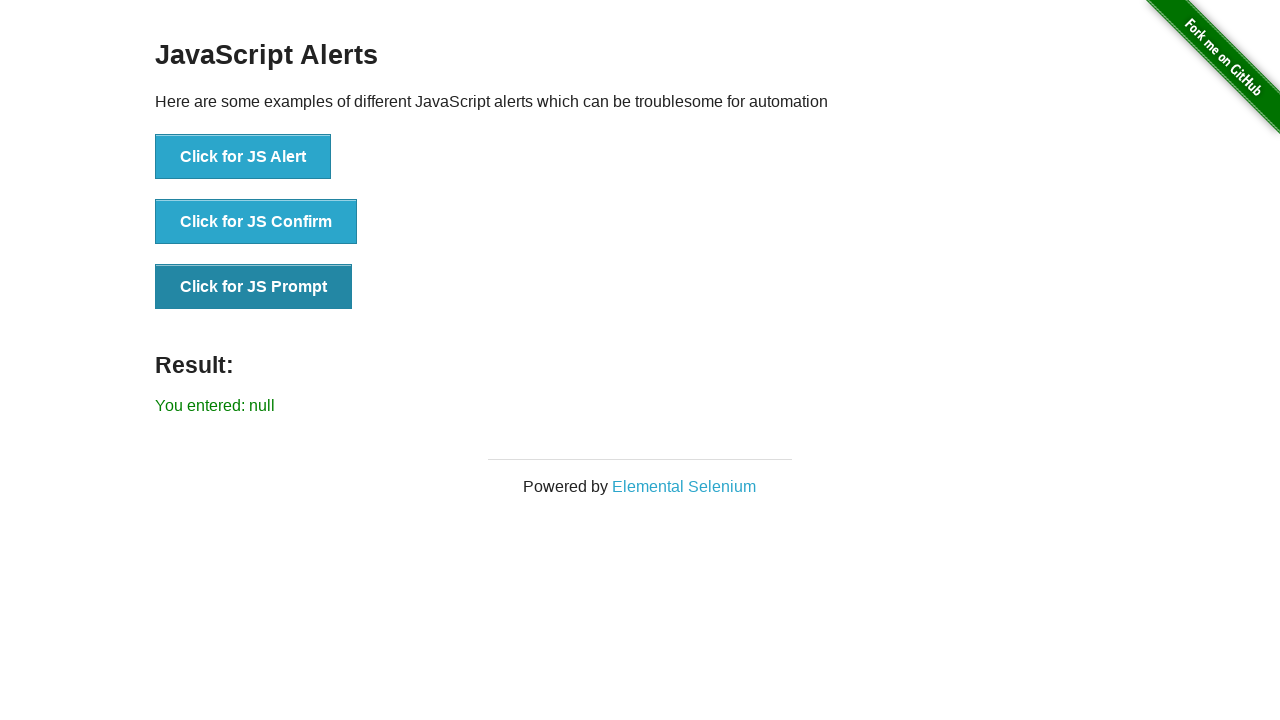

Clicked the JavaScript prompt button again to trigger dialog at (254, 287) on button[onclick='jsPrompt()']
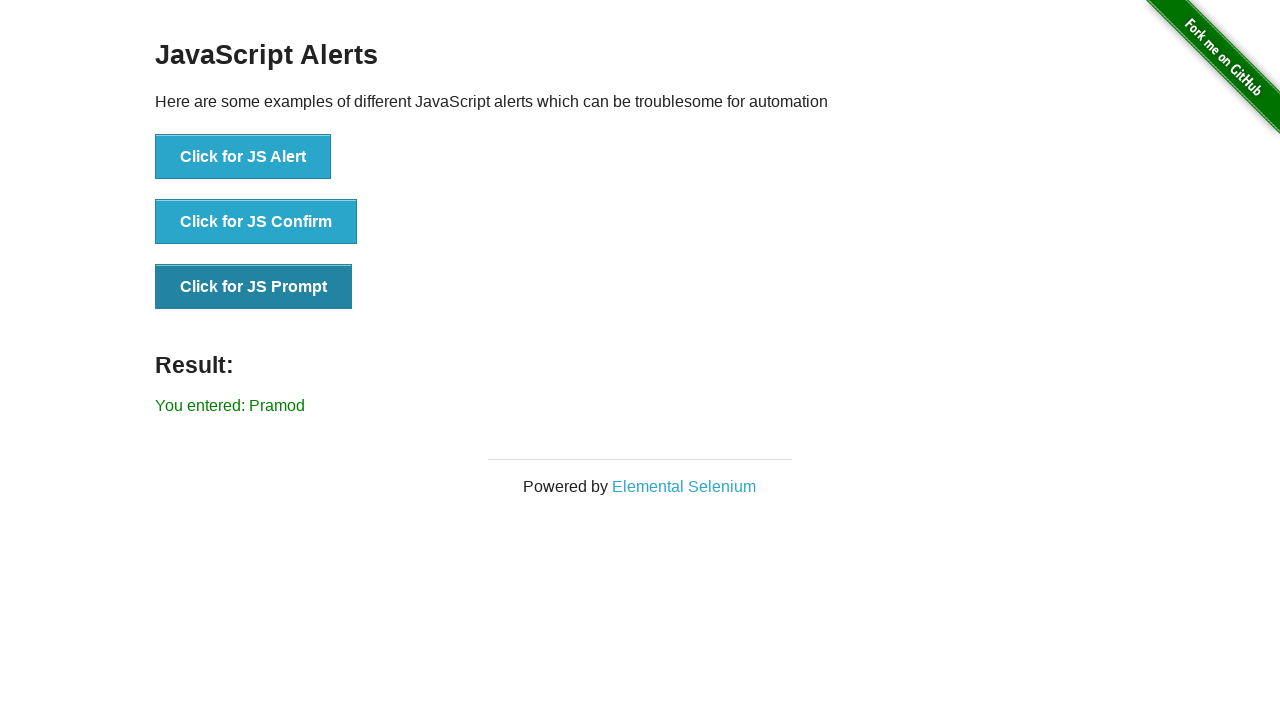

Result element appeared on page
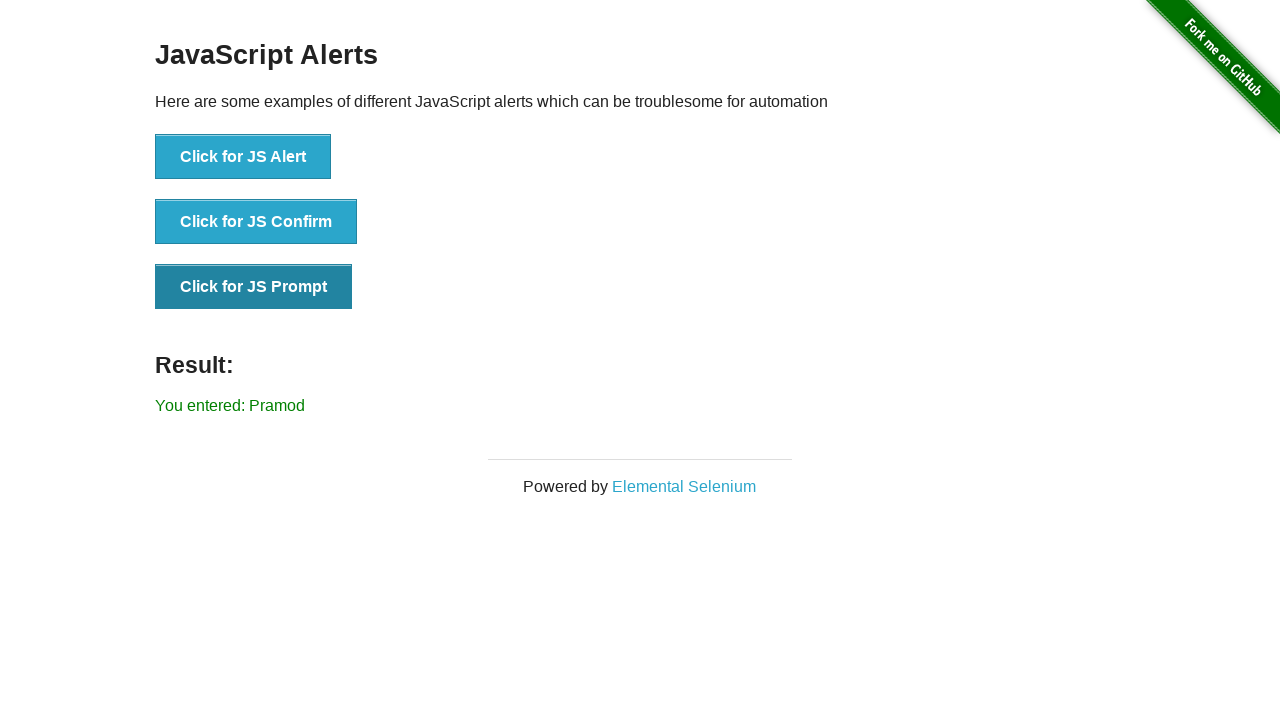

Retrieved result text from element
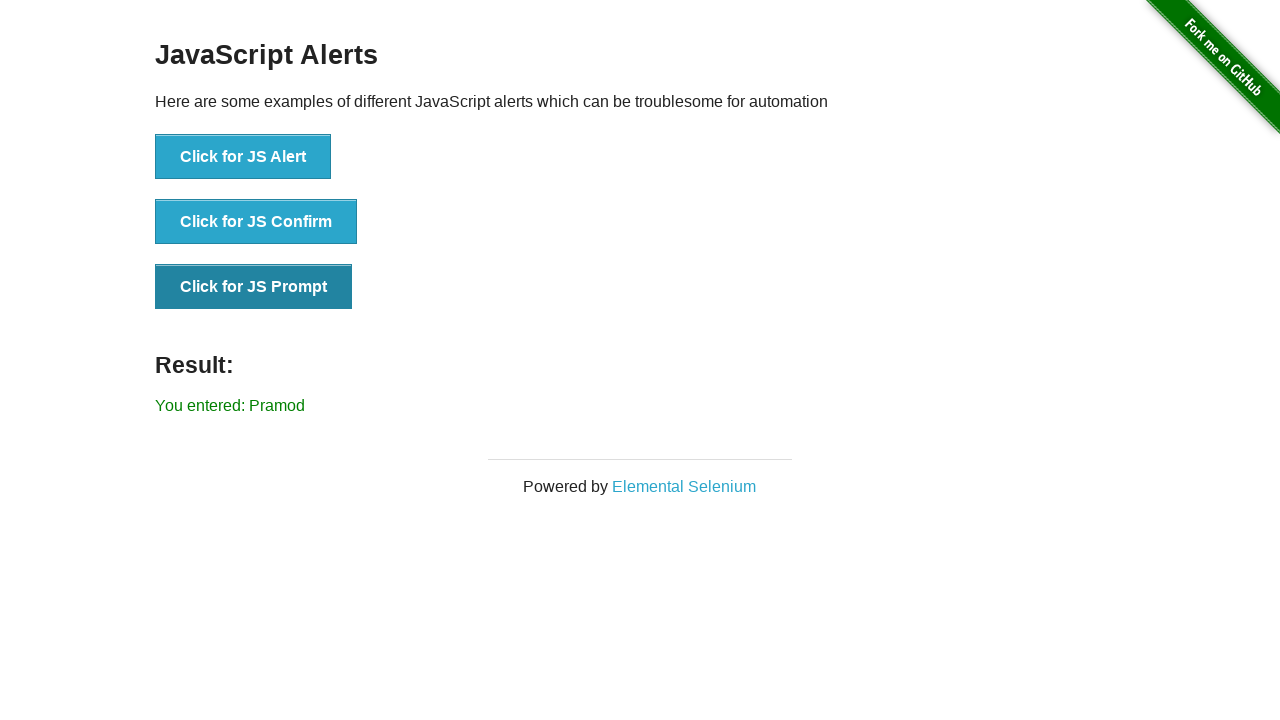

Verified result text matches expected value 'You entered: Pramod'
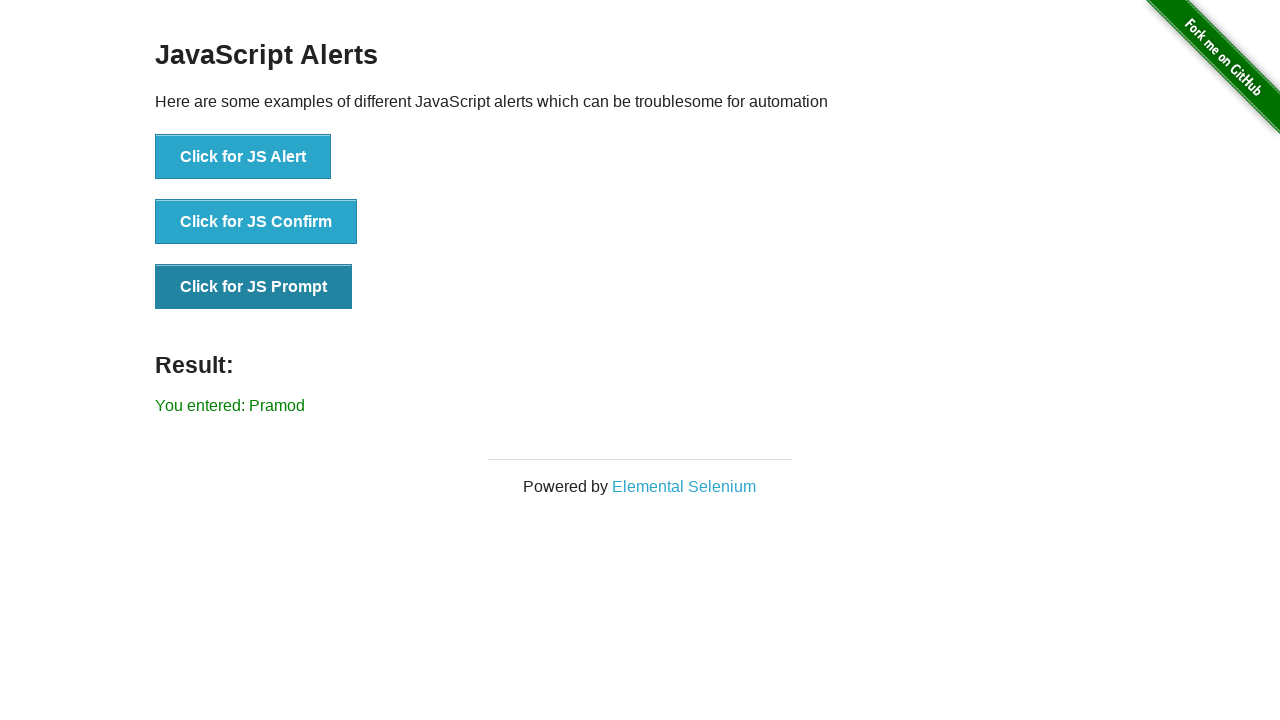

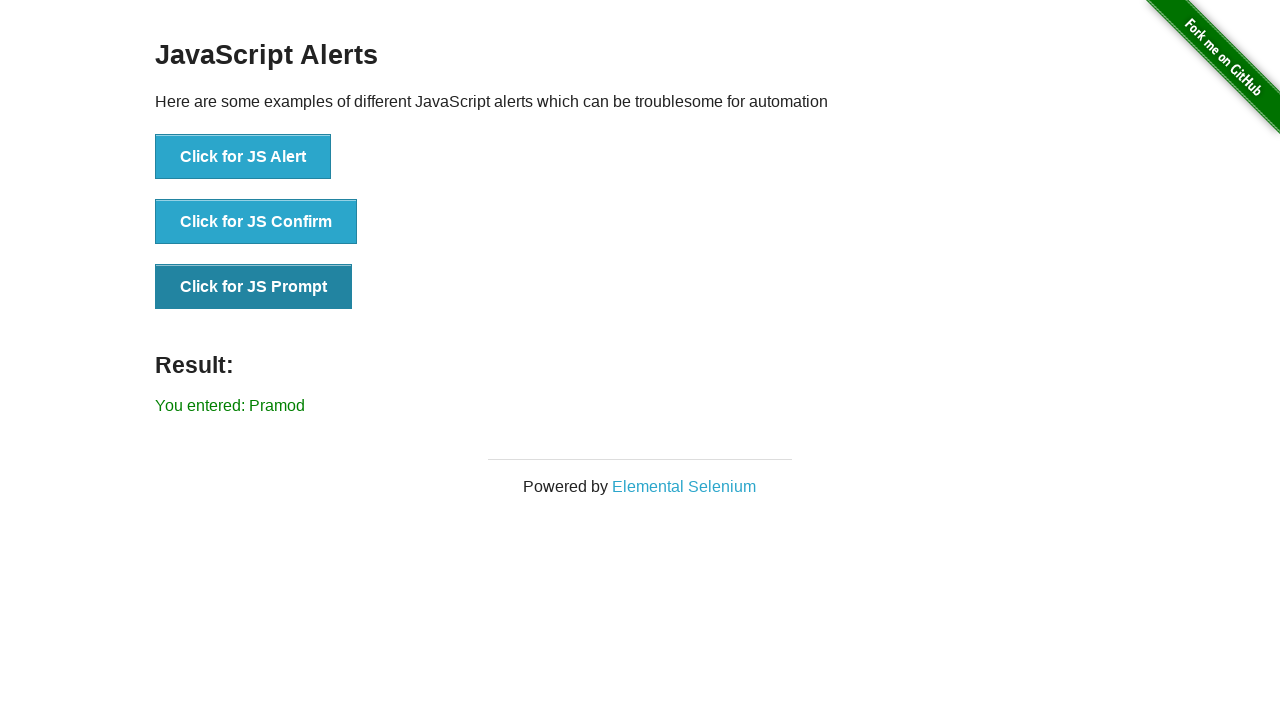